Tests mouse double-click interaction on a clickable element on the mouse interaction demo page

Starting URL: https://awesomeqa.com/selenium/mouse_interaction.html

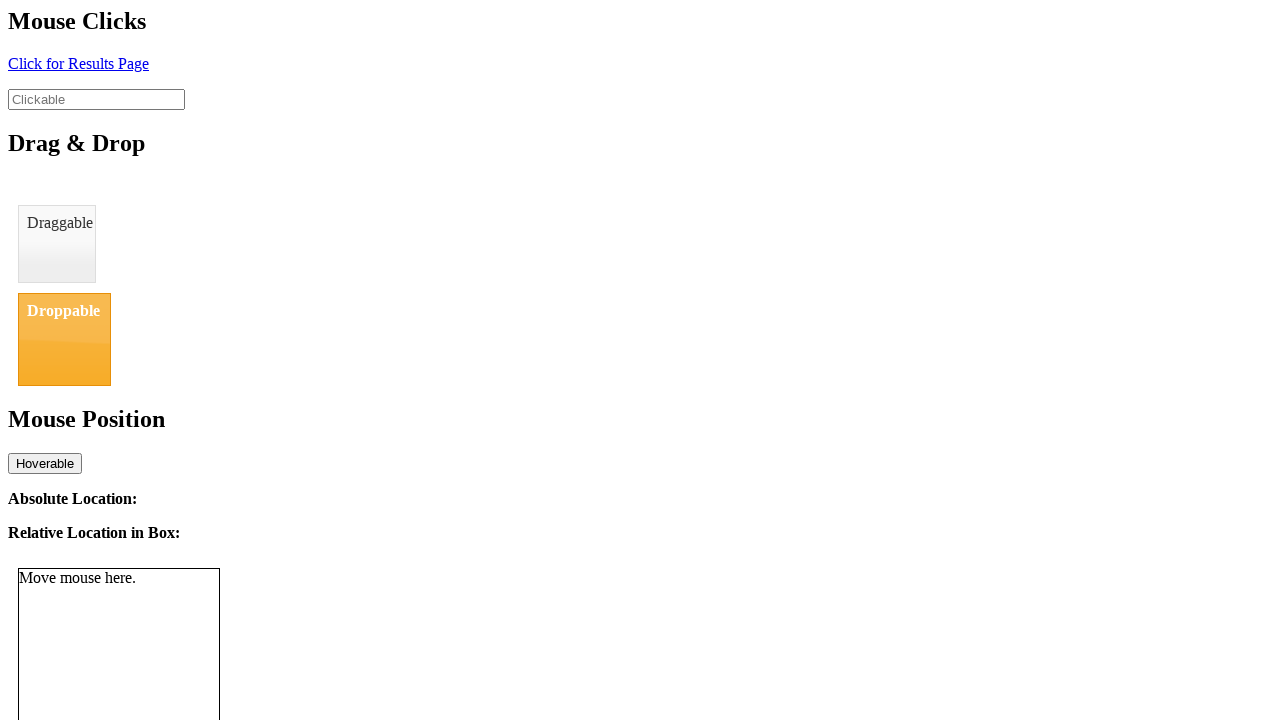

Navigated to mouse interaction demo page
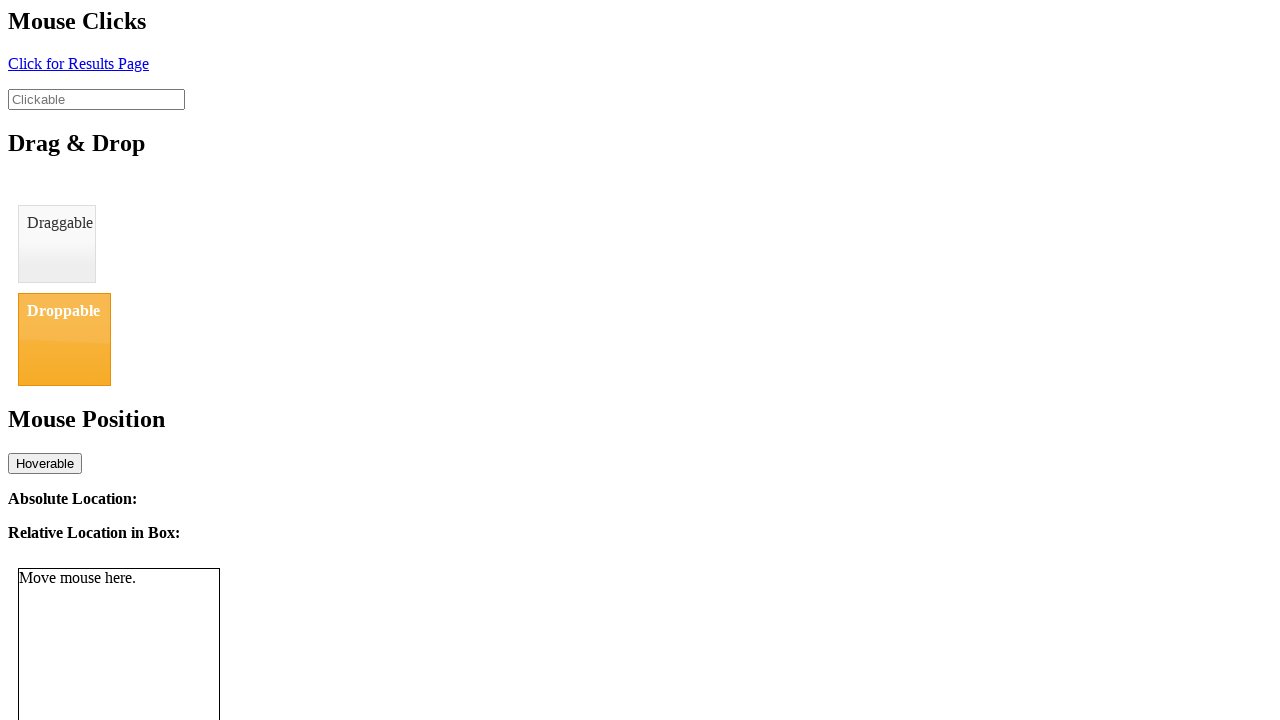

Located clickable element
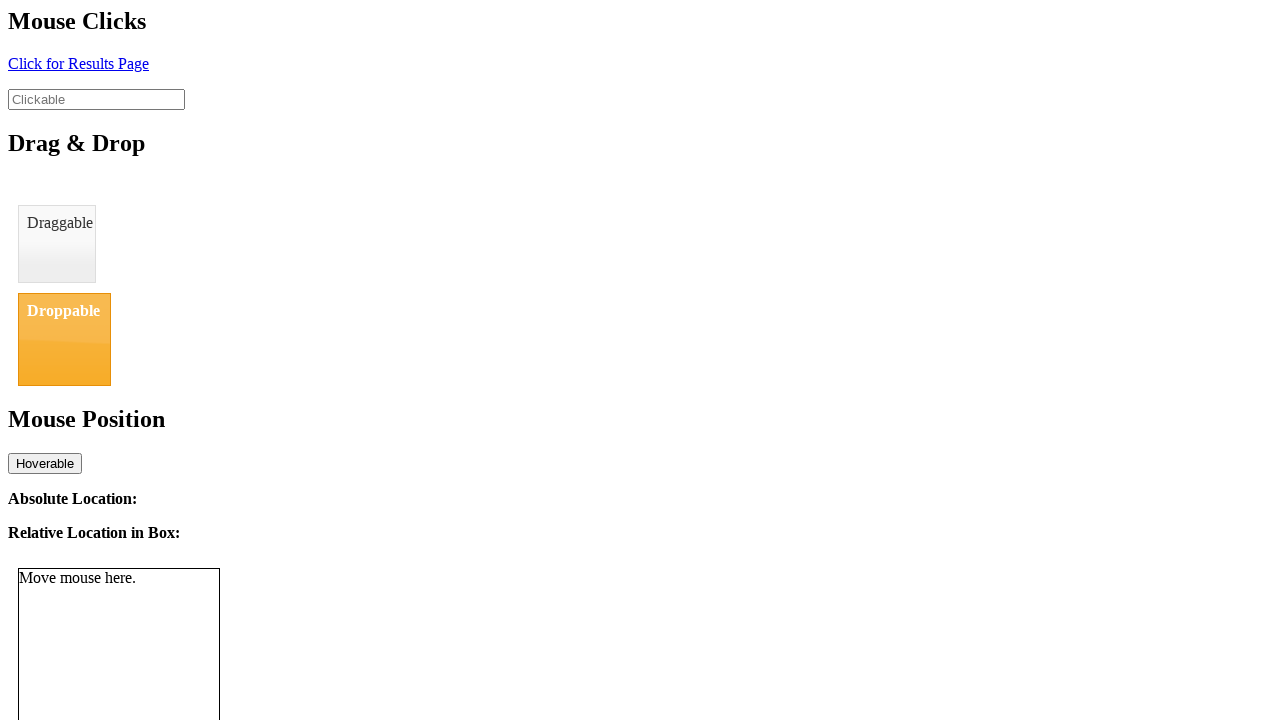

Performed double-click action on clickable element at (96, 99) on #clickable
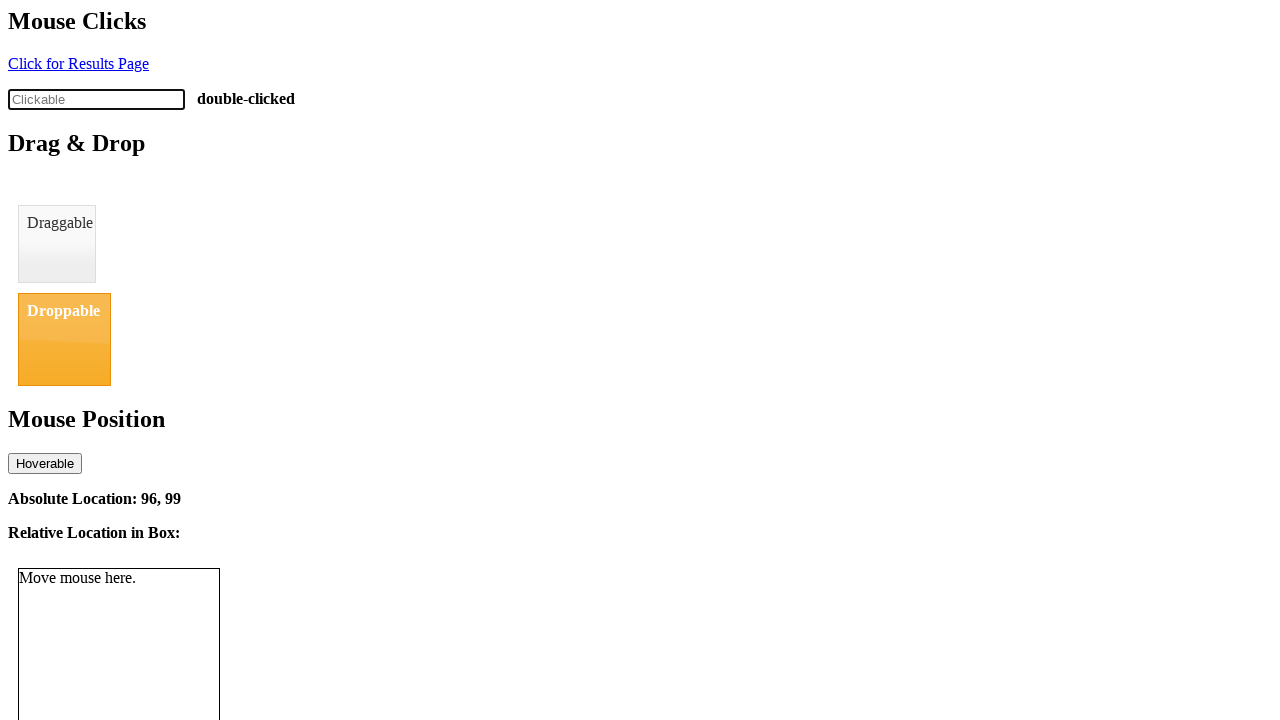

Waited 5 seconds to observe double-click result
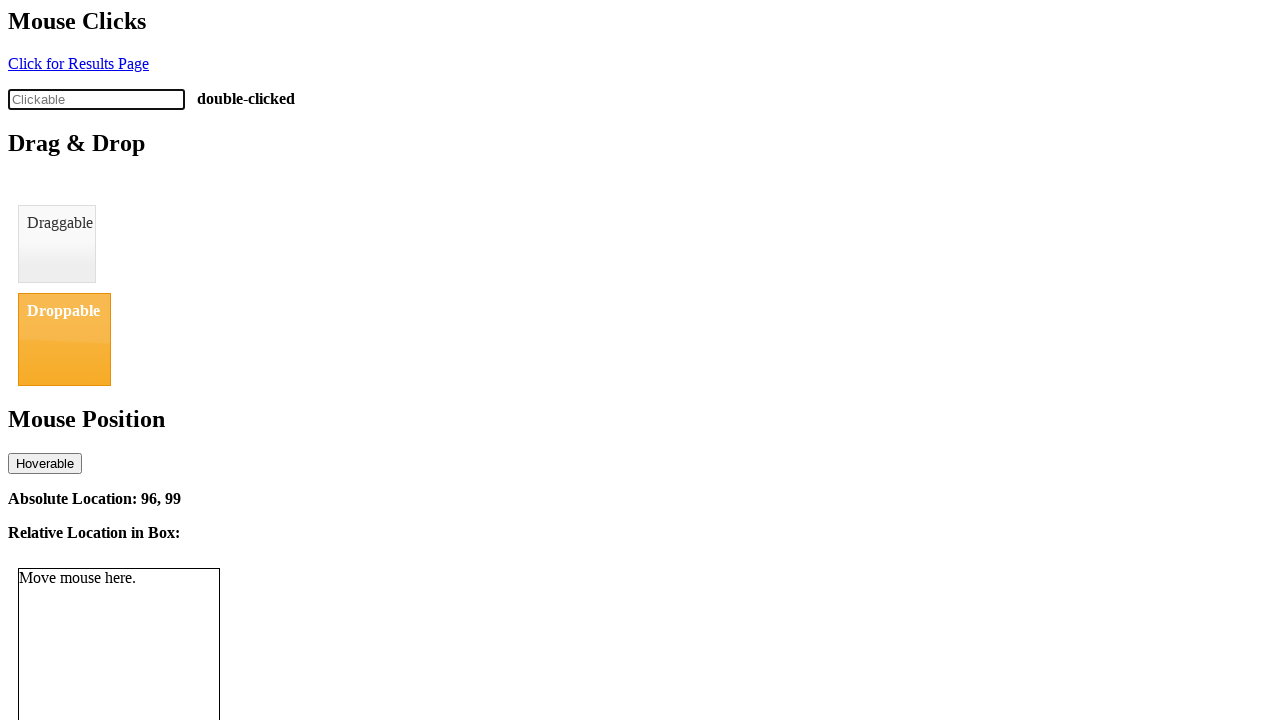

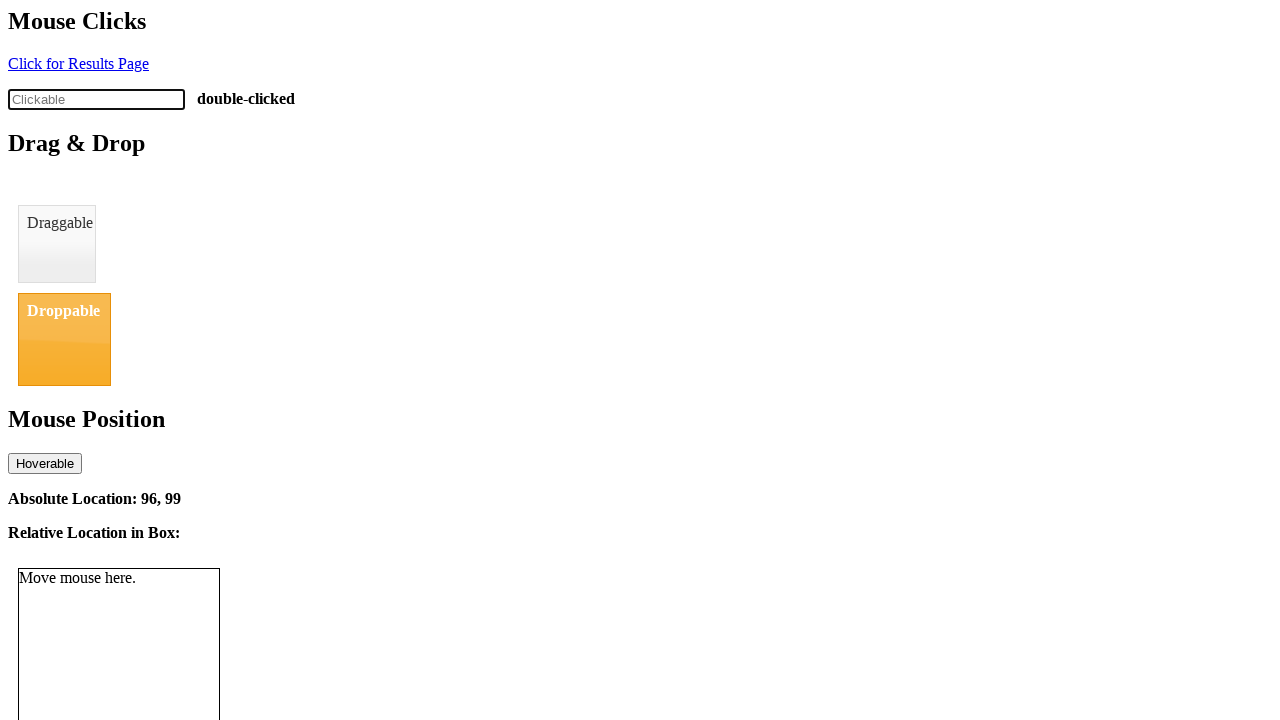